Adds specific items (Cucumber, Brocolli, Beetroot) to cart from a product listing page by matching product names and clicking their add to cart buttons

Starting URL: https://rahulshettyacademy.com/seleniumPractise/#/

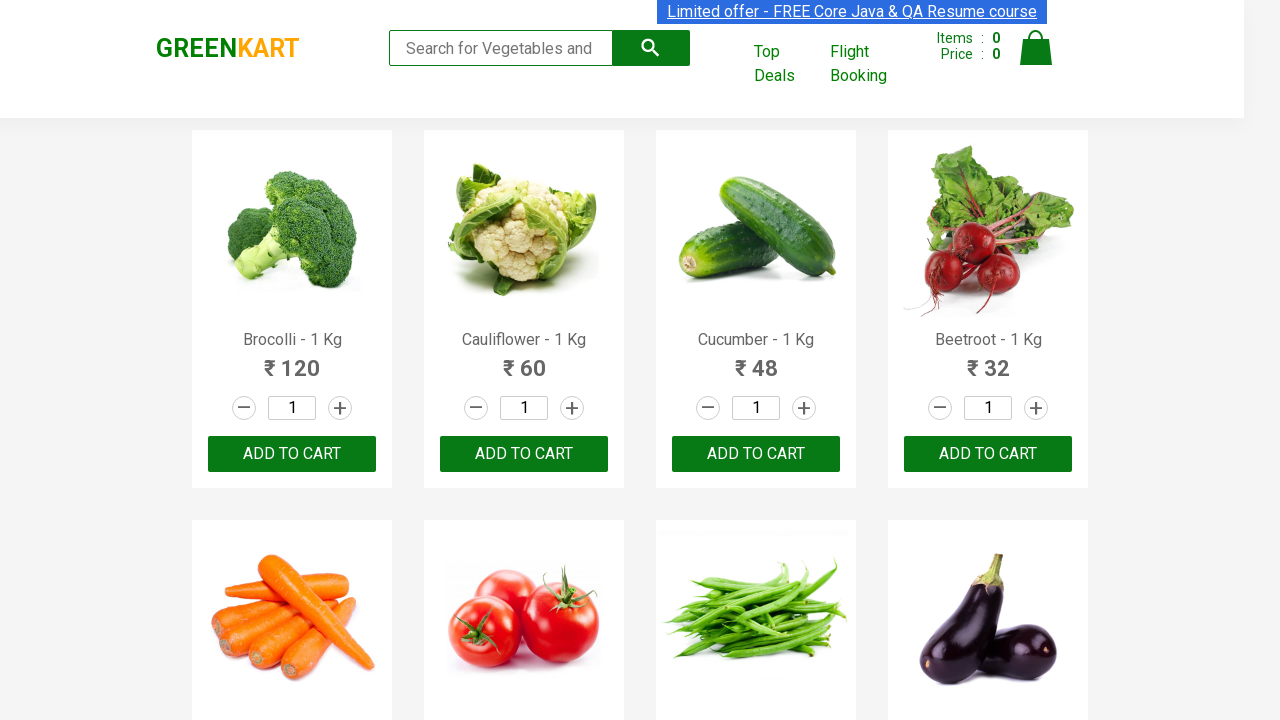

Waited for product names to load on the product listing page
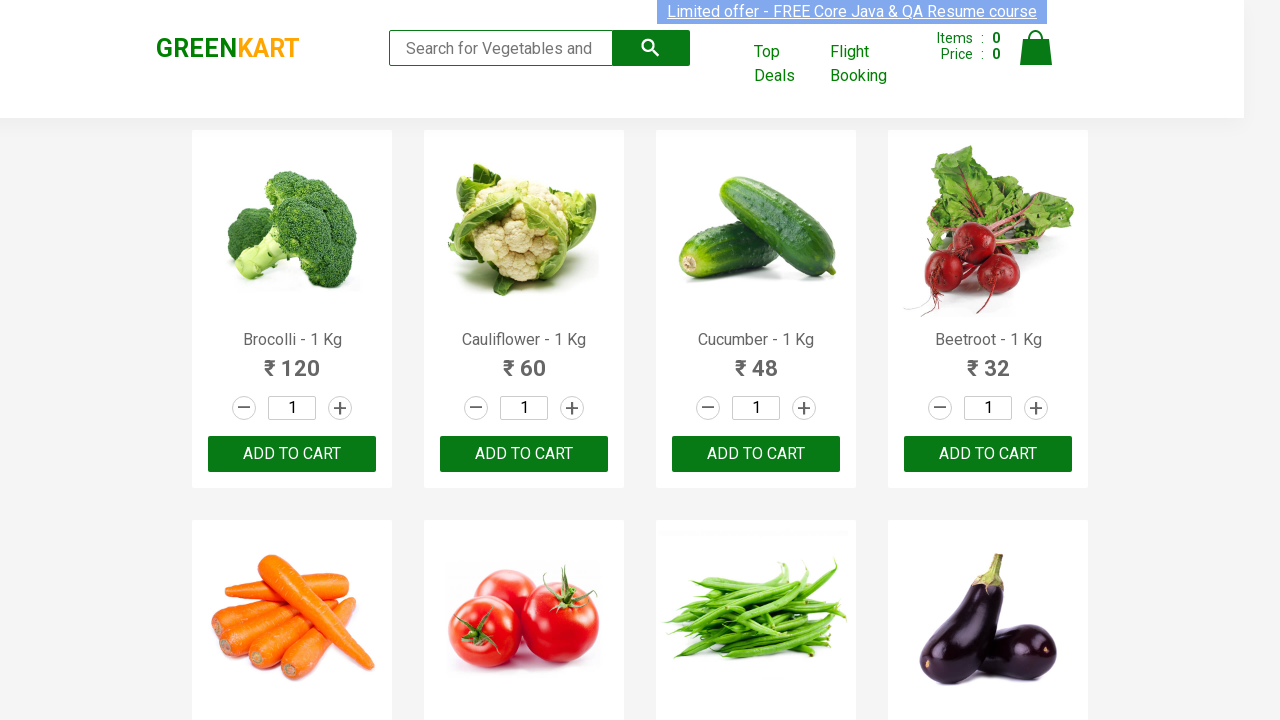

Retrieved all product name elements from the page
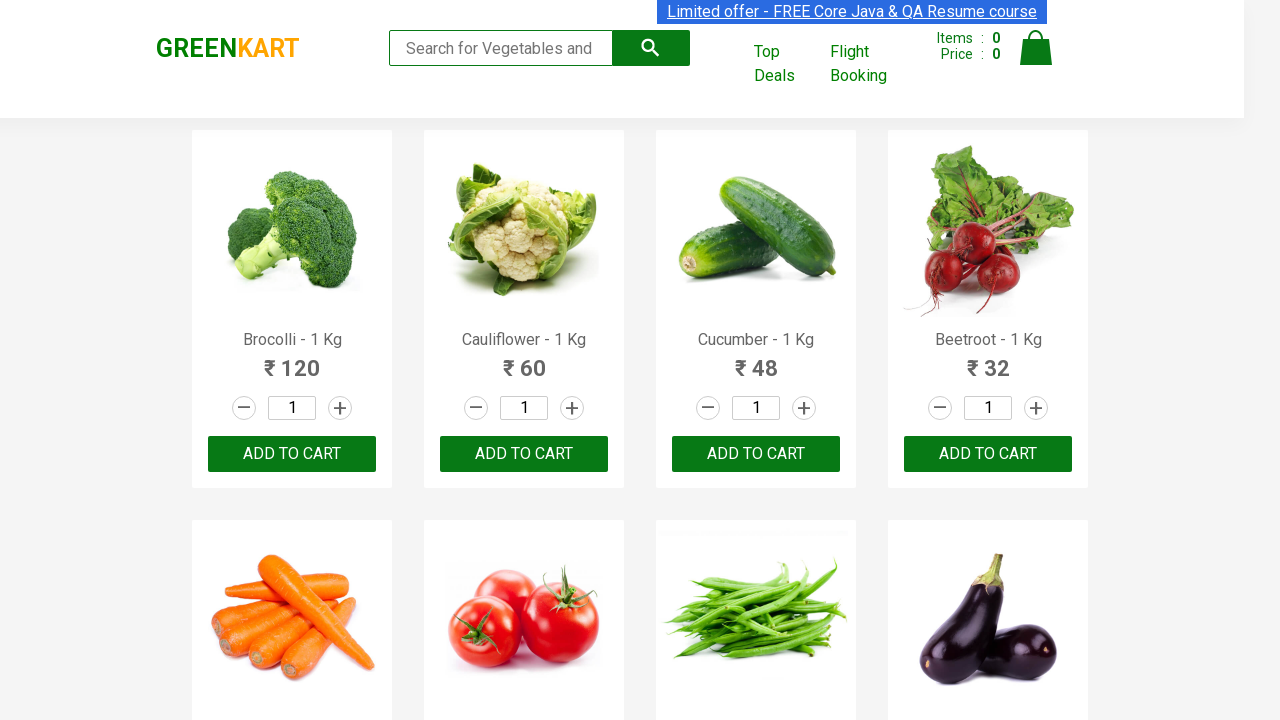

Retrieved all 'ADD TO CART' button elements from the page
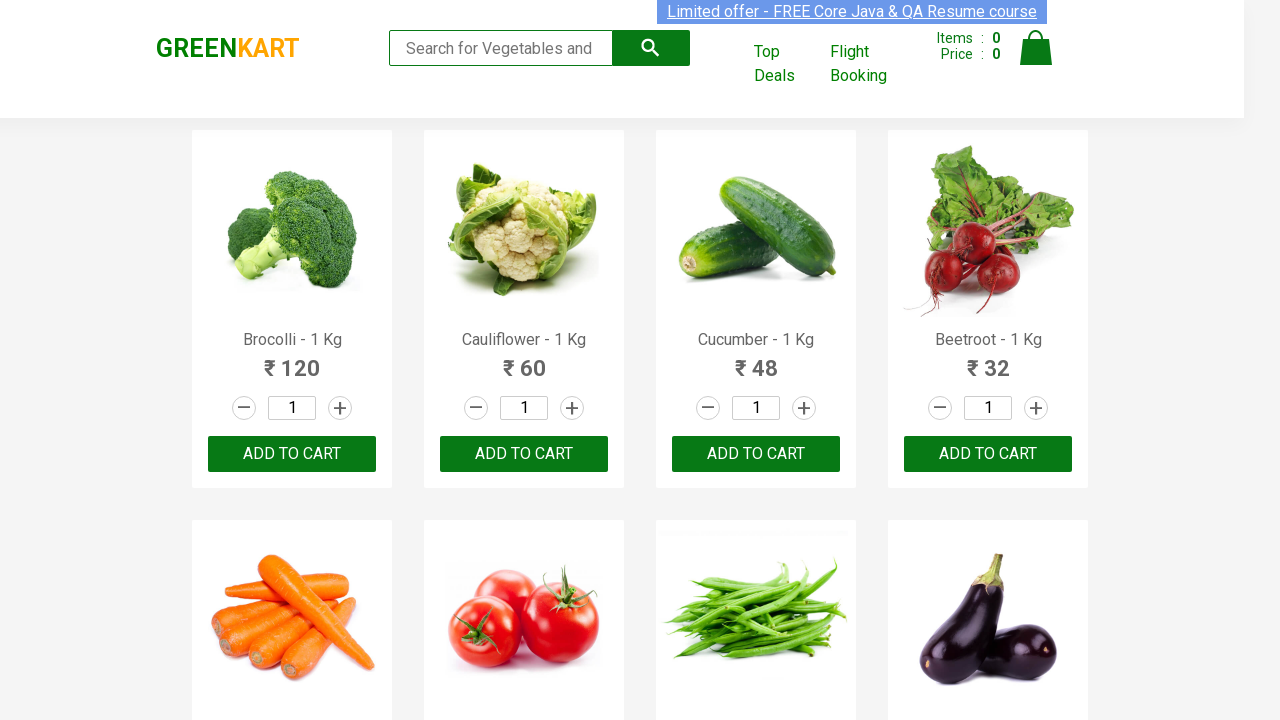

Added 'Brocolli' to cart by clicking its ADD TO CART button
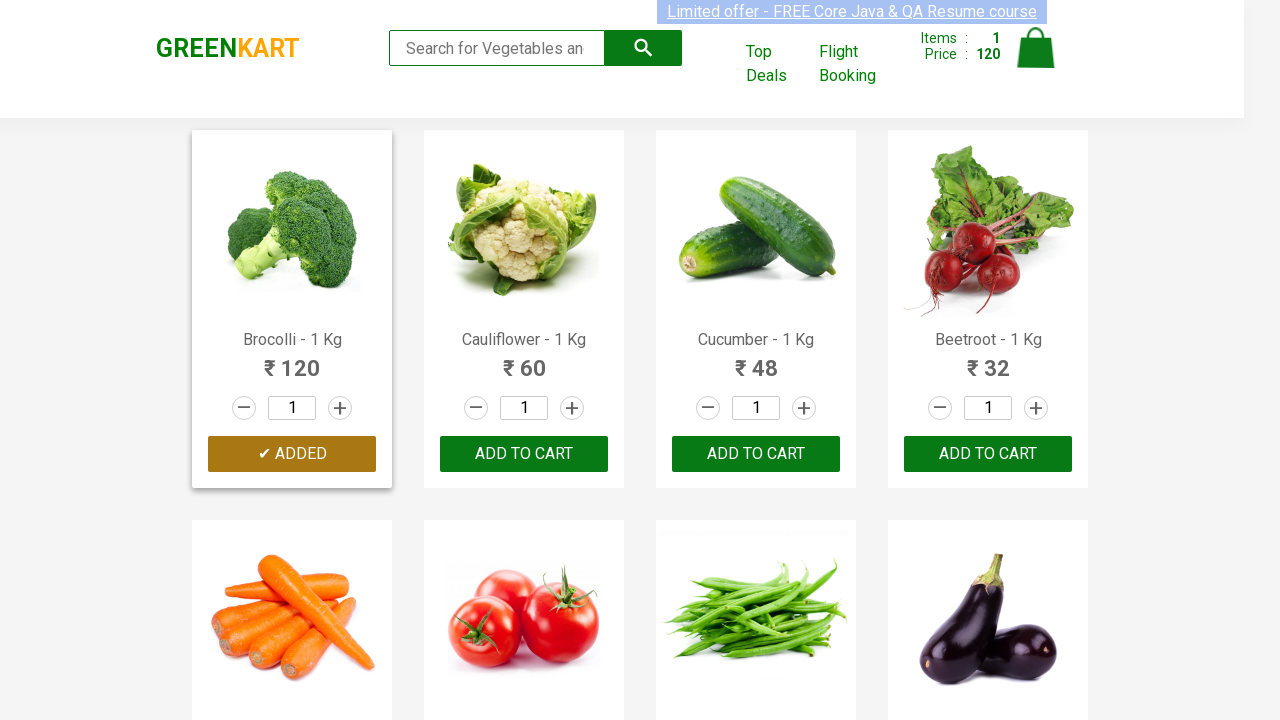

Added 'Cucumber' to cart by clicking its ADD TO CART button
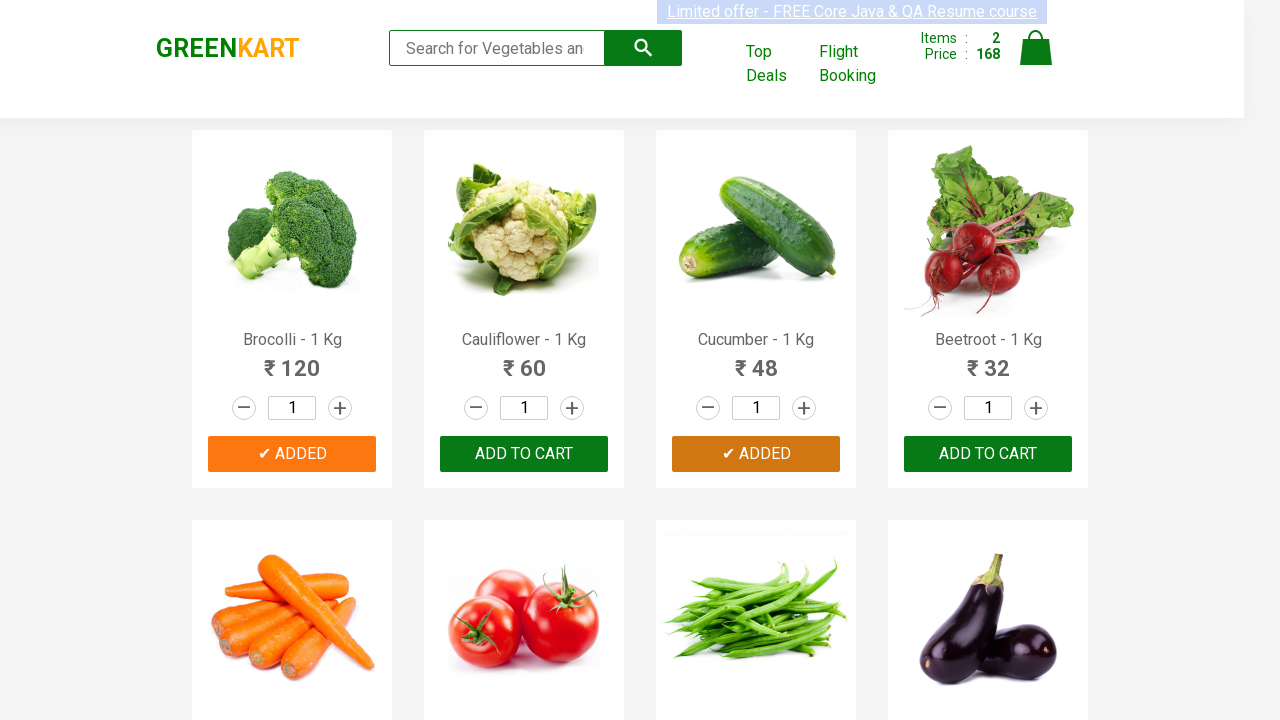

Added 'Beetroot' to cart by clicking its ADD TO CART button
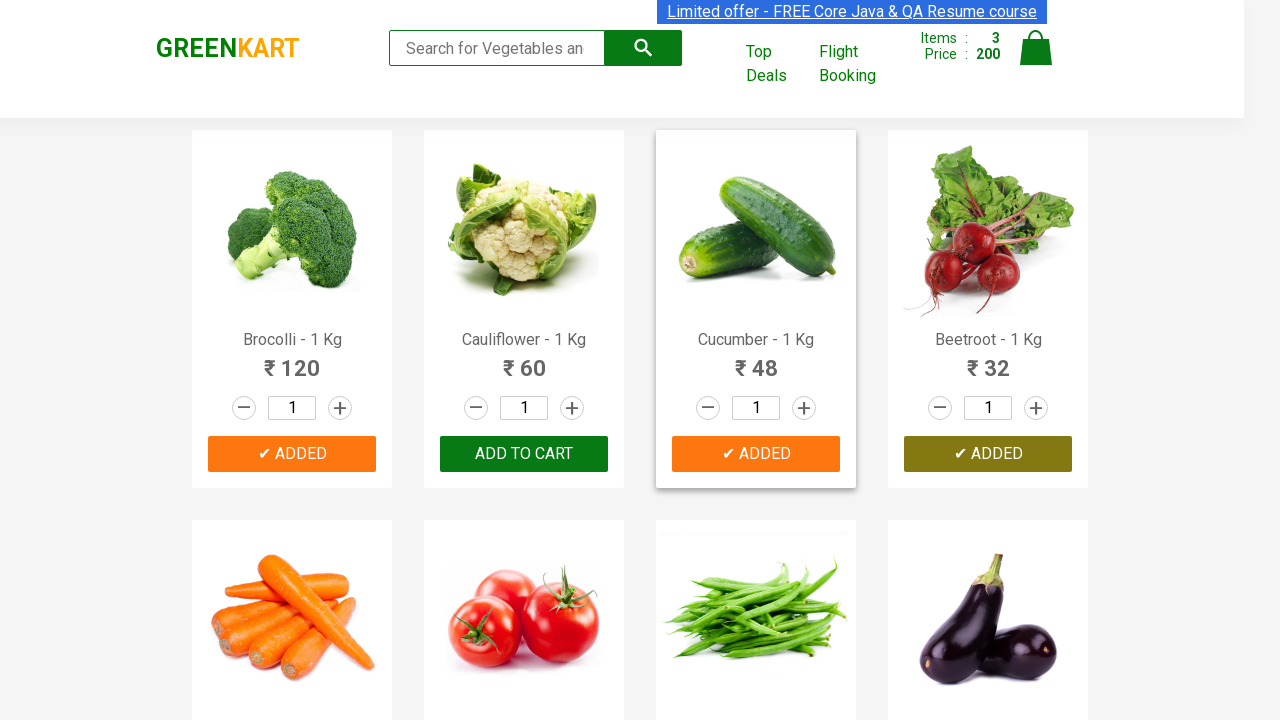

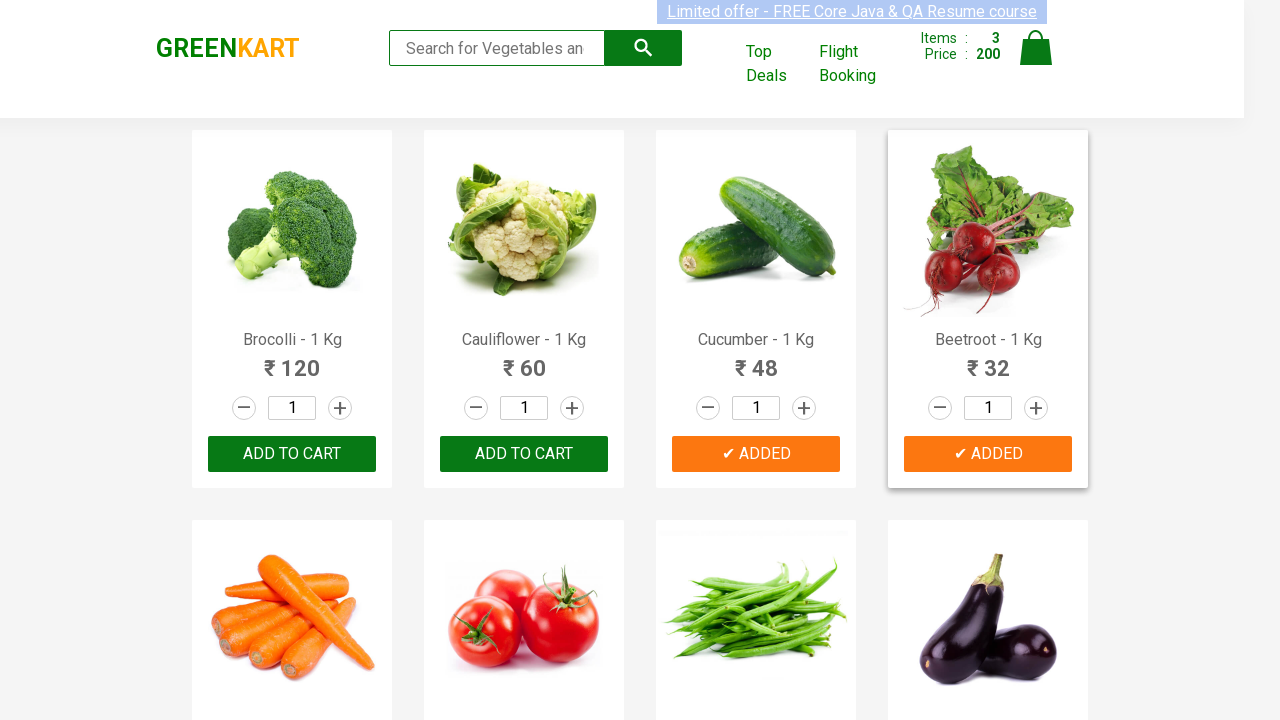